Tests a form submission by filling in various fields with sample data, leaving zip-code empty, and submitting the form to verify field validation

Starting URL: https://bonigarcia.dev/selenium-webdriver-java/data-types.html

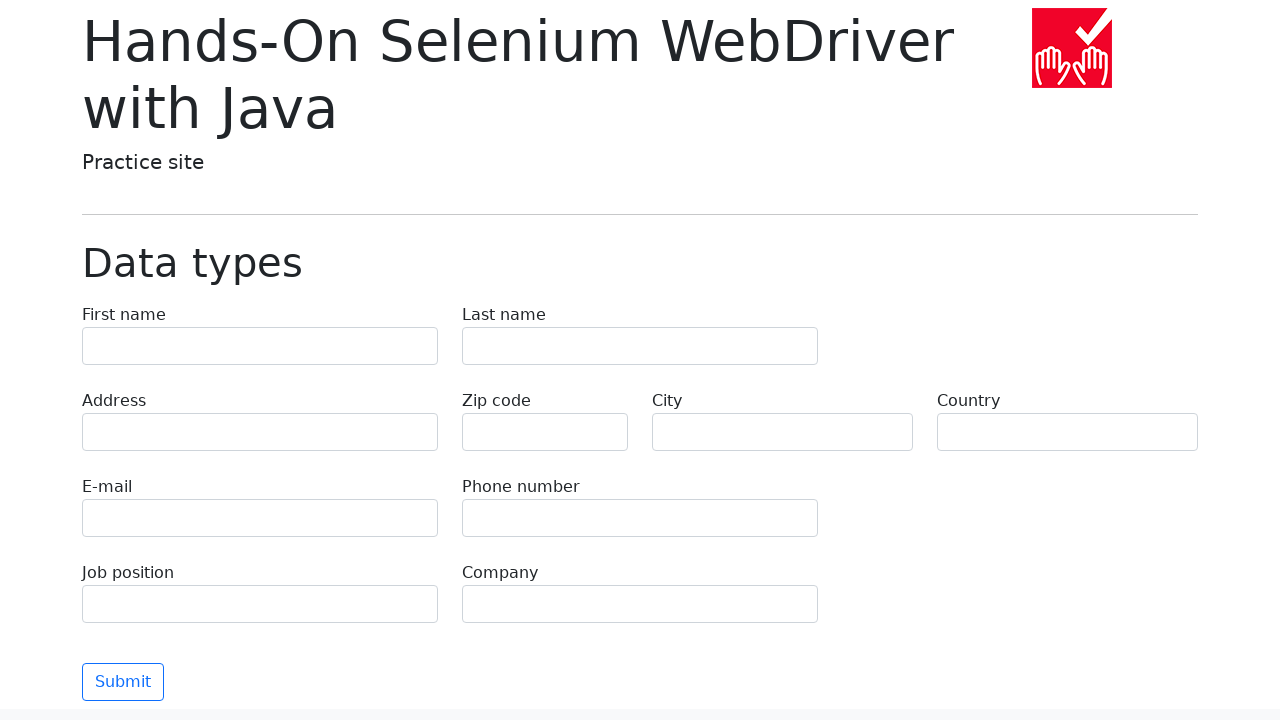

Filled first name field with 'Иван' on [class='form-control'][name='first-name']
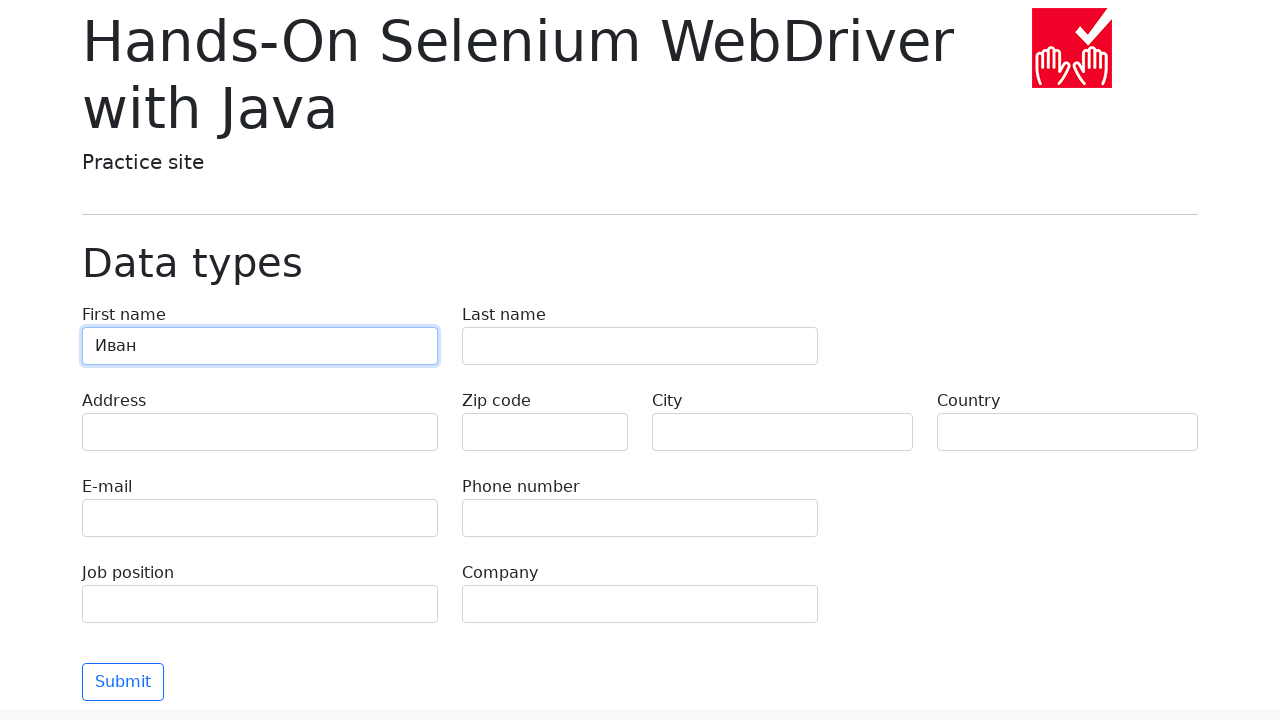

Filled last name field with 'Петров' on [class='form-control'][name='last-name']
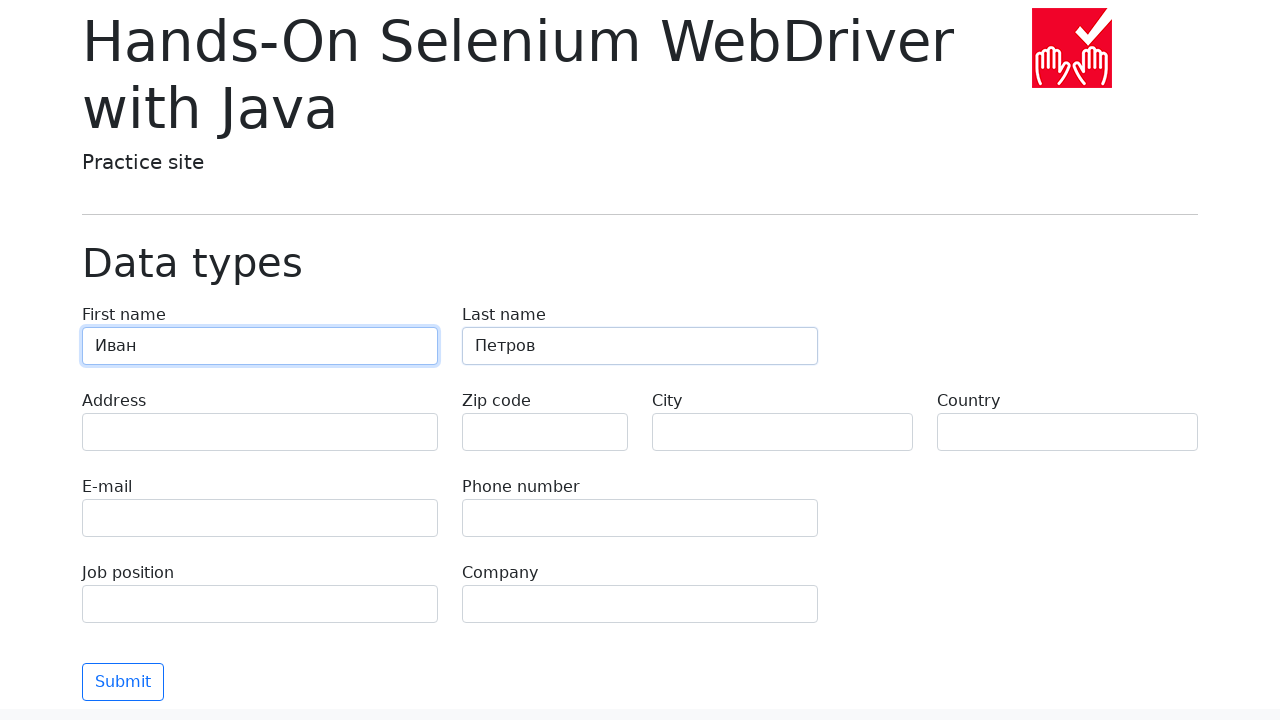

Filled address field with 'Ленина, 55-3' on [class='form-control'][name='address']
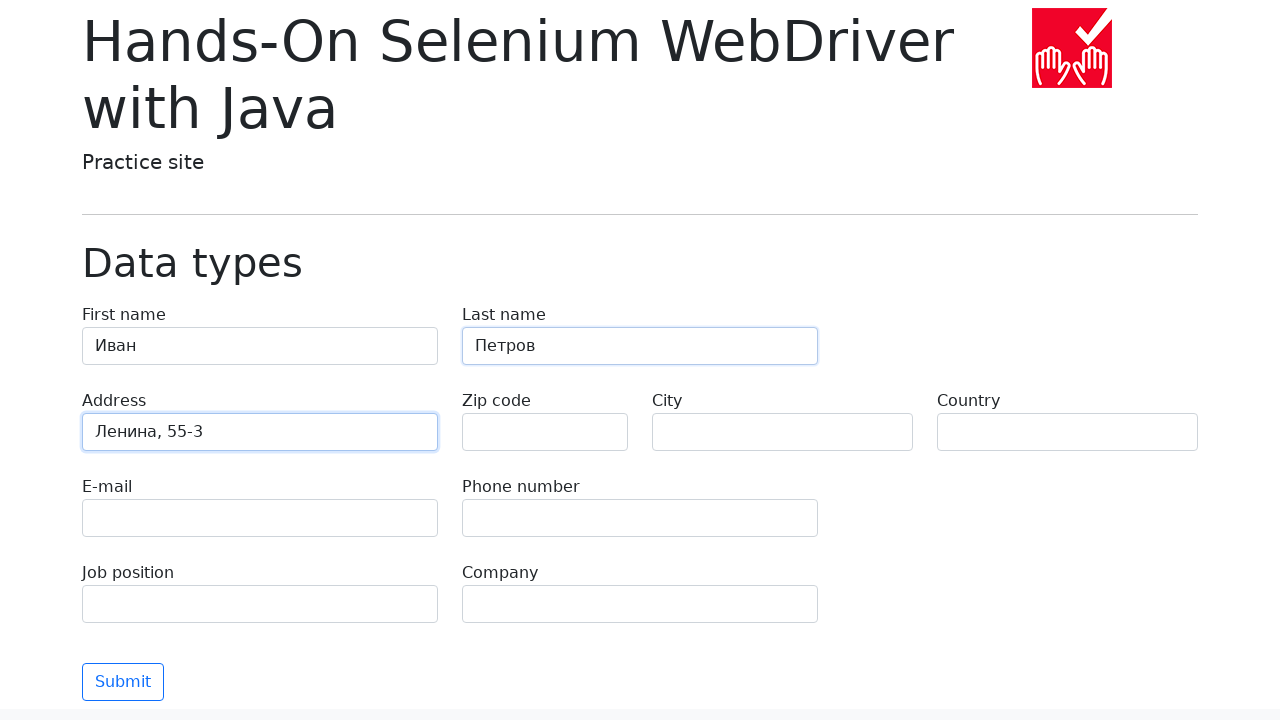

Filled email field with 'test@skypro.com' on [class='form-control'][name='e-mail']
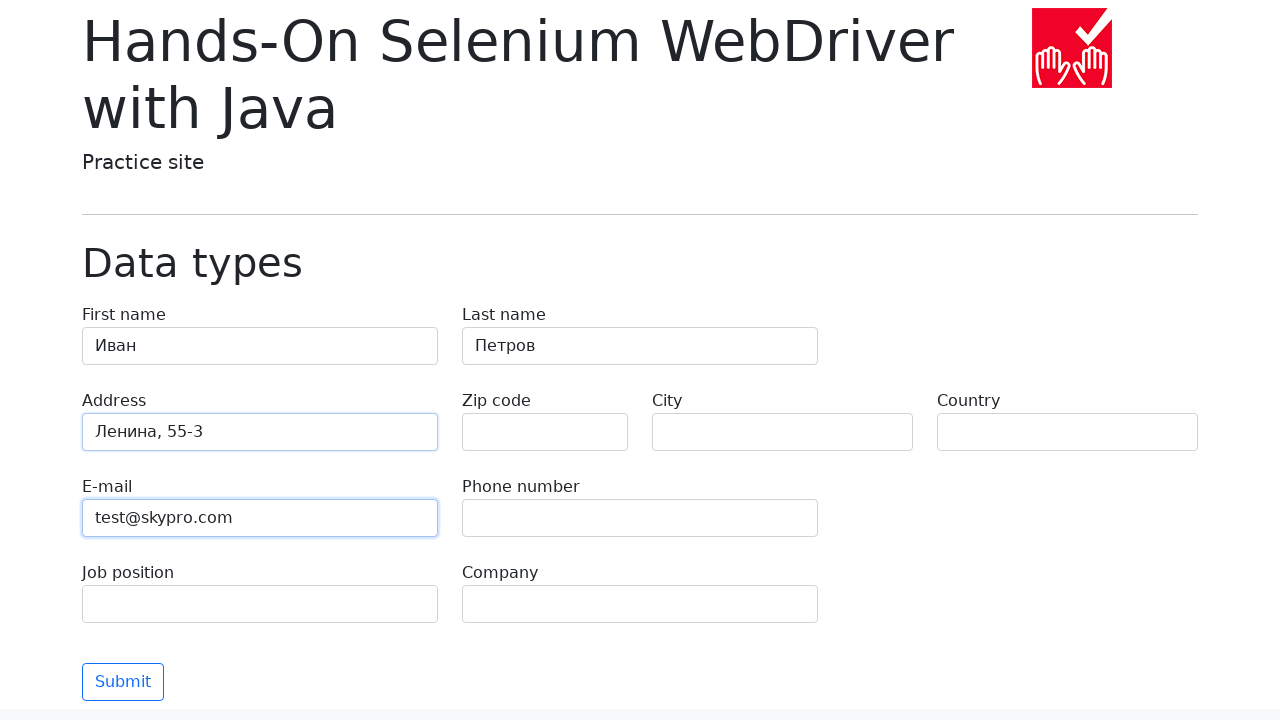

Filled phone field with '+7985899998787' on [class='form-control'][name='phone']
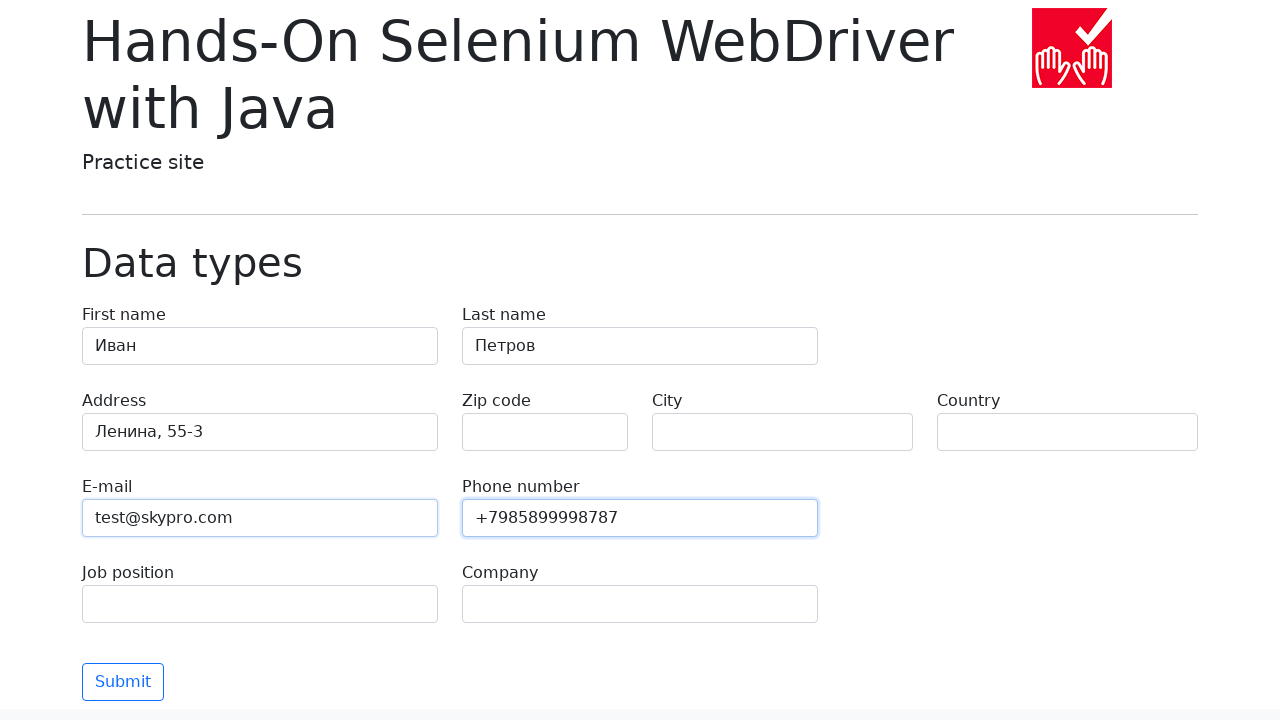

Filled city field with 'Москва' on [class='form-control'][name='city']
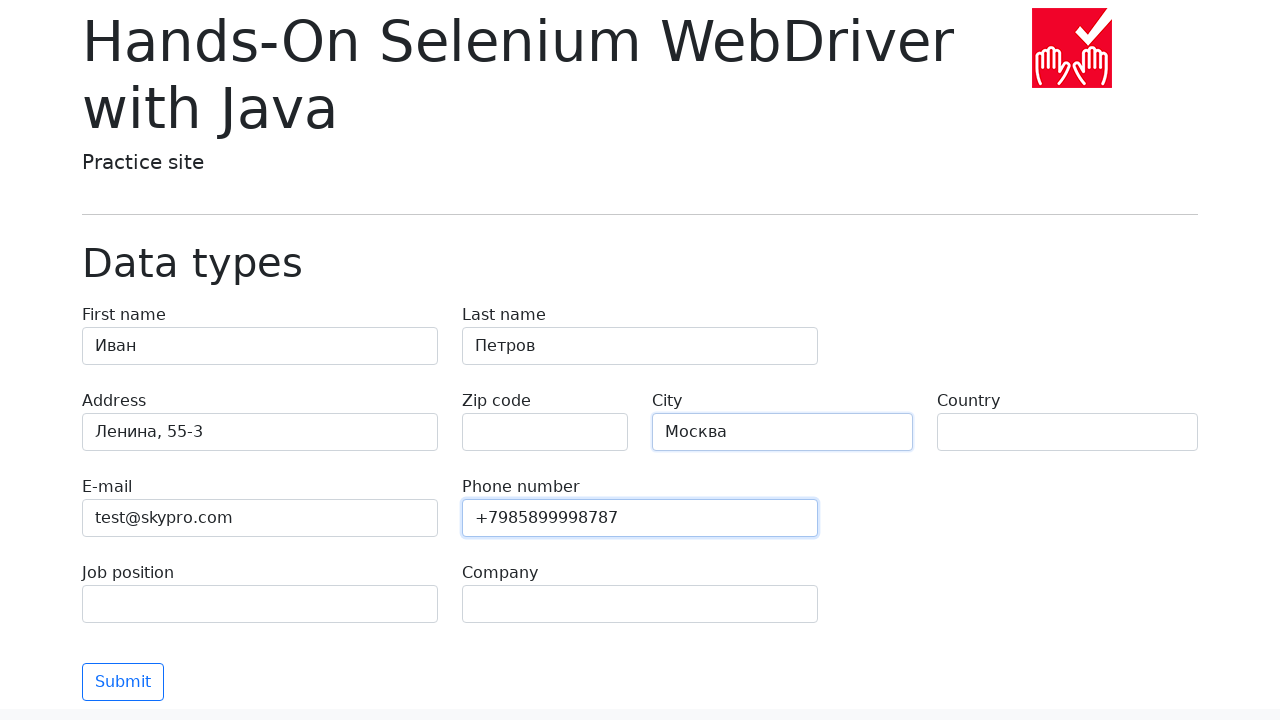

Filled country field with 'Россия' on [class='form-control'][name='country']
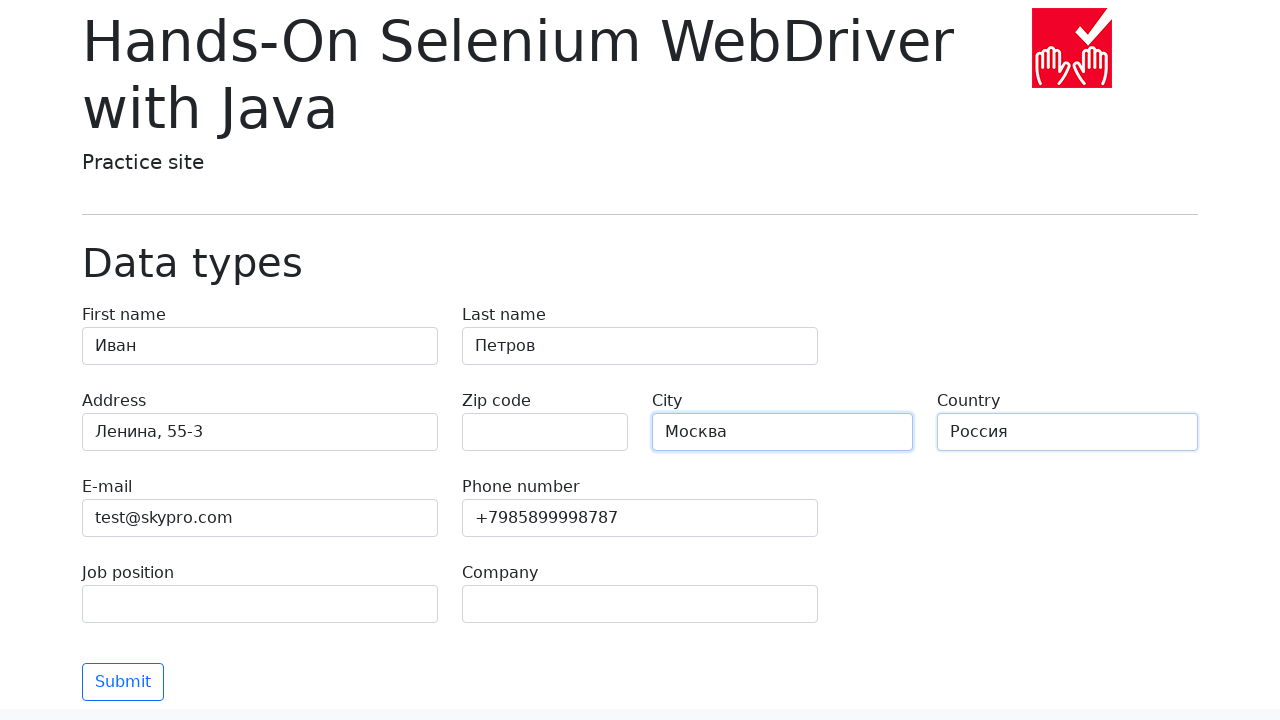

Filled job position field with 'QA' on [class='form-control'][name='job-position']
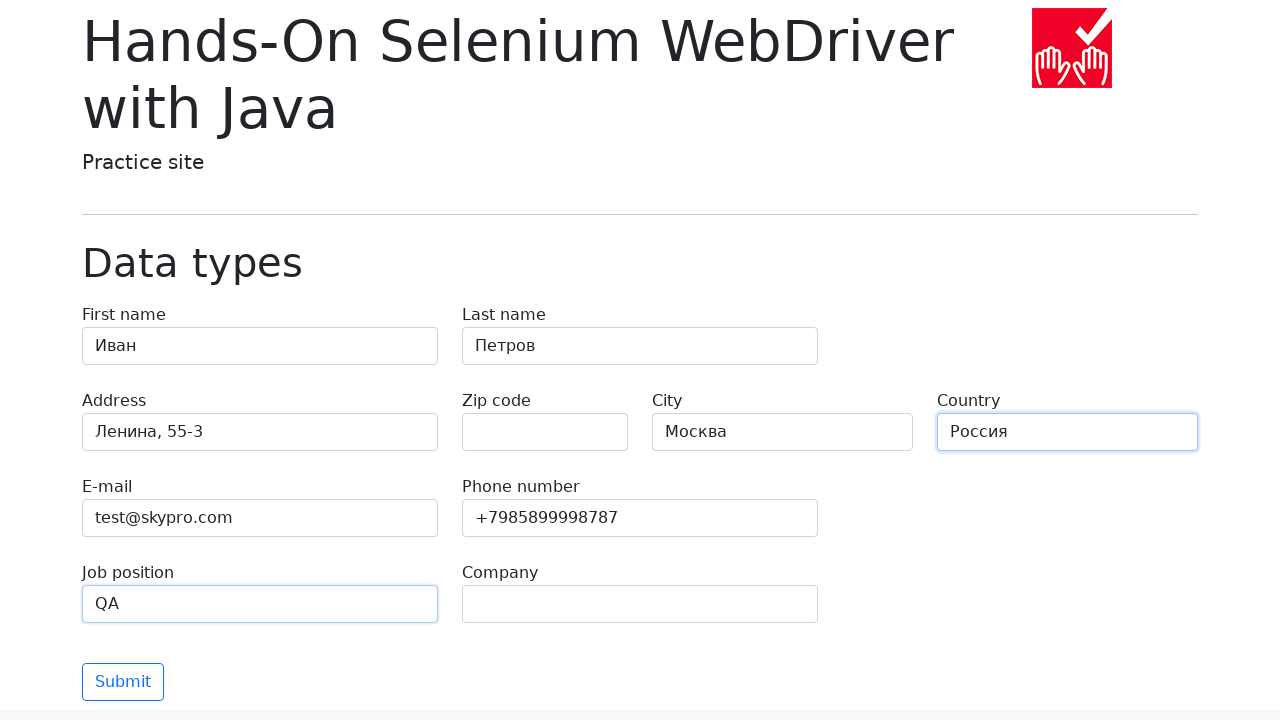

Filled company field with 'SkyPro' on [class='form-control'][name='company']
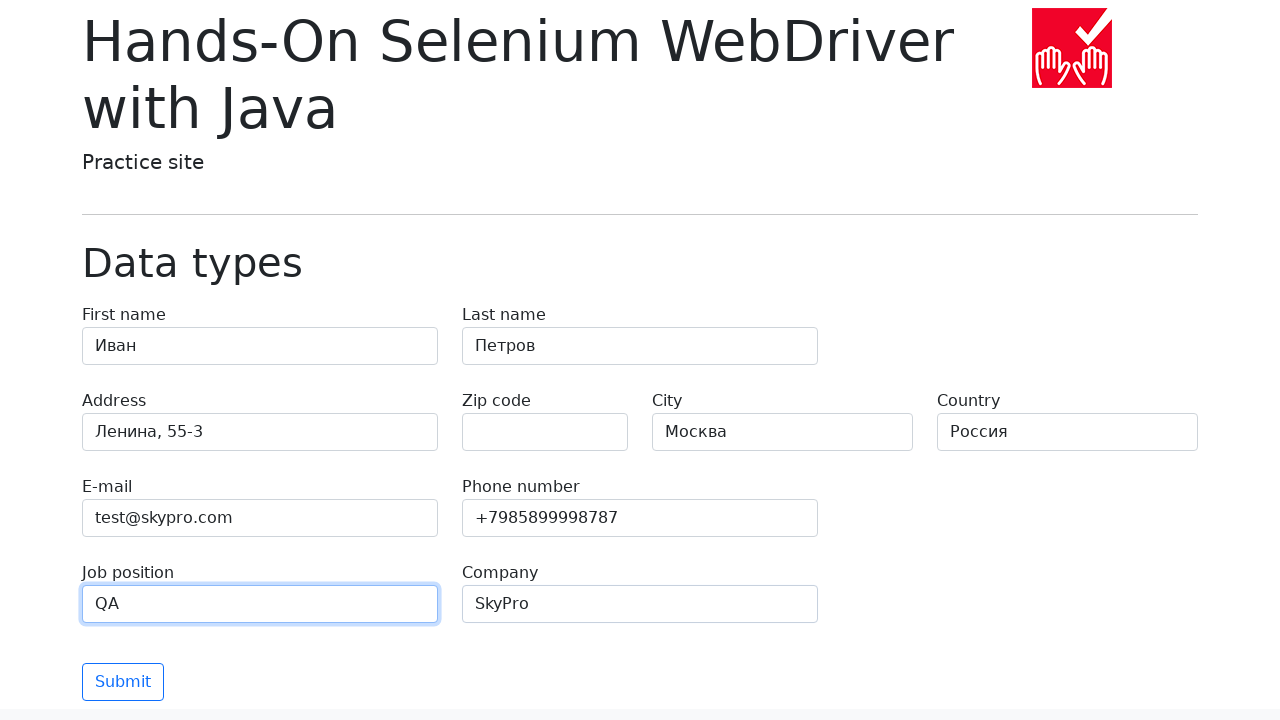

Clicked submit button to submit form at (123, 682) on button[type='submit']
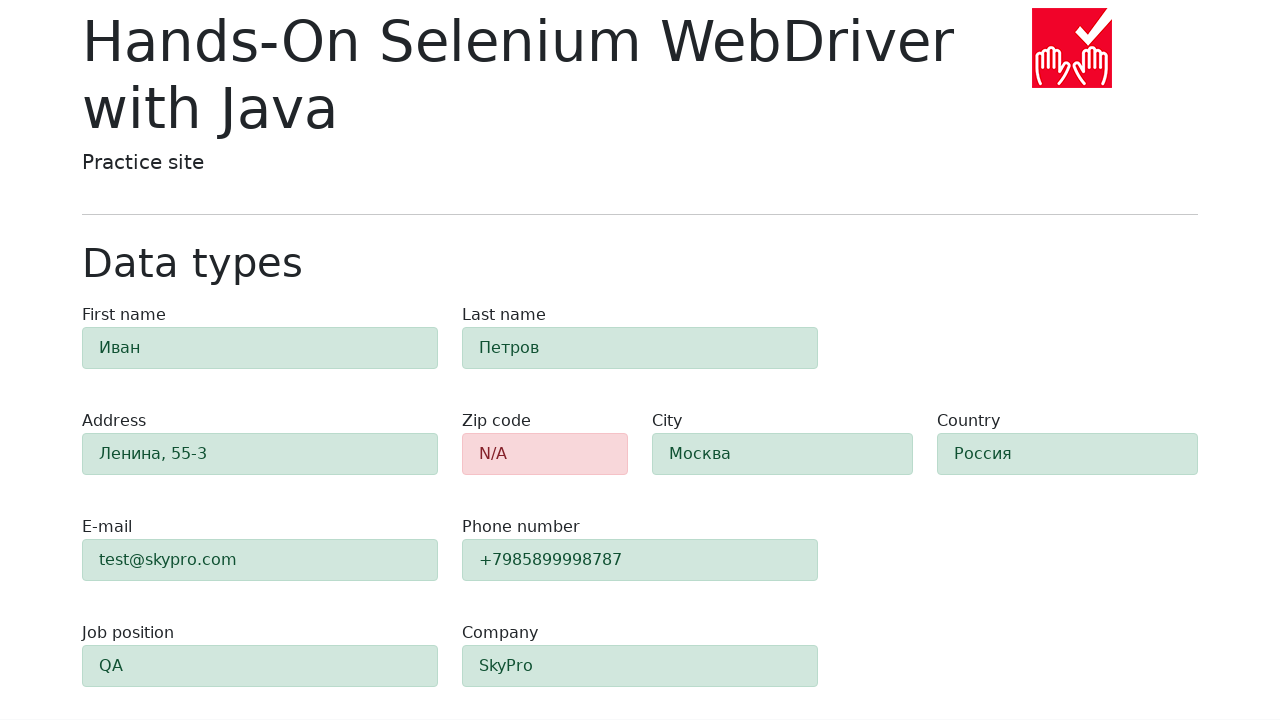

First name validation result appeared
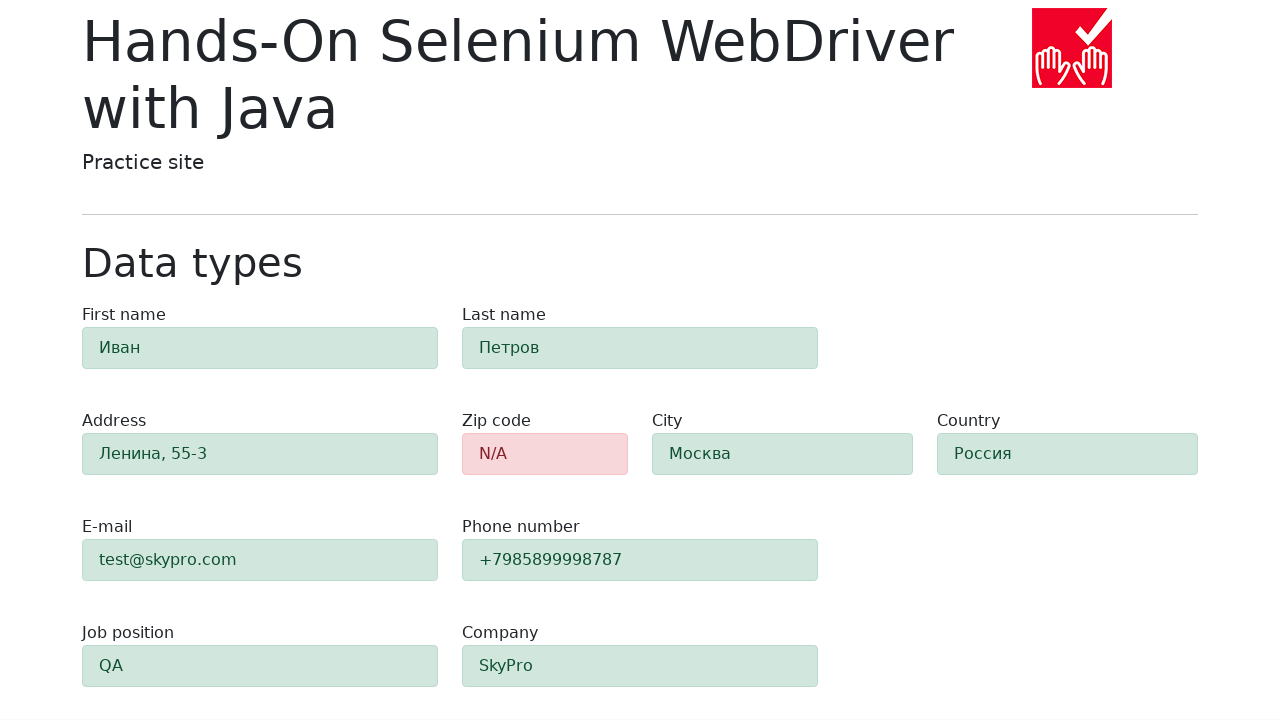

Zip-code validation error appeared confirming field validation
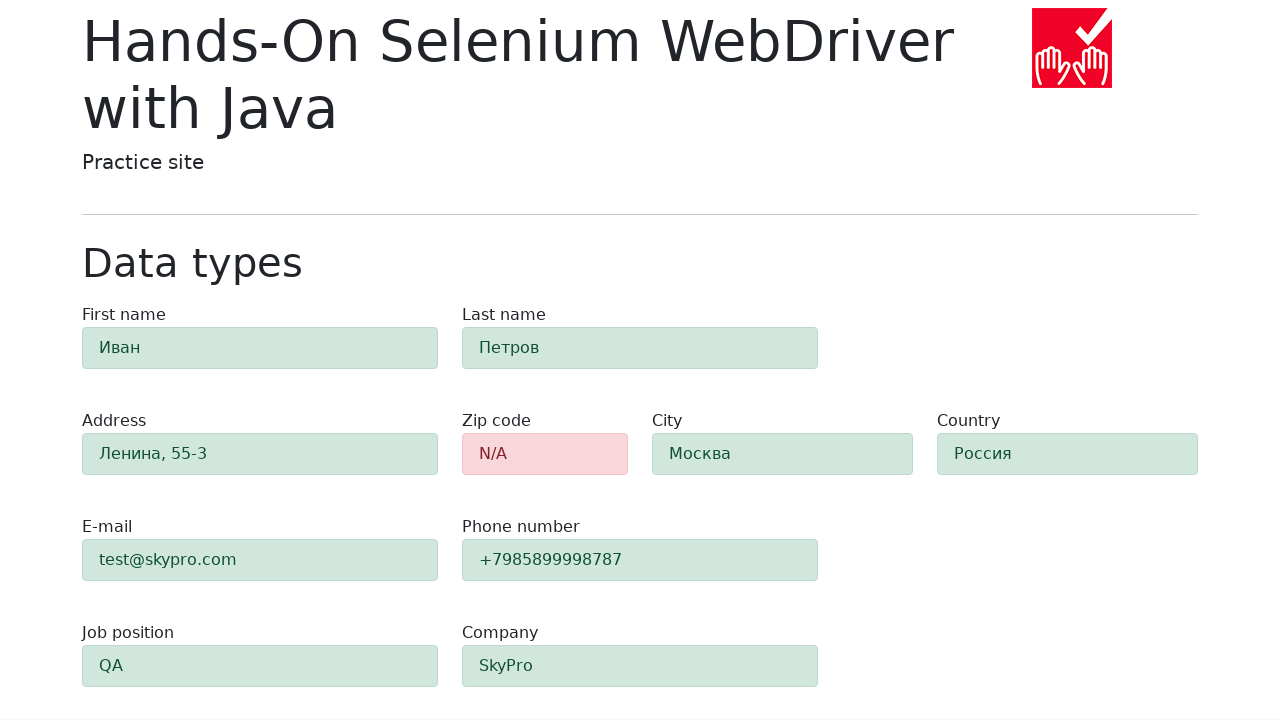

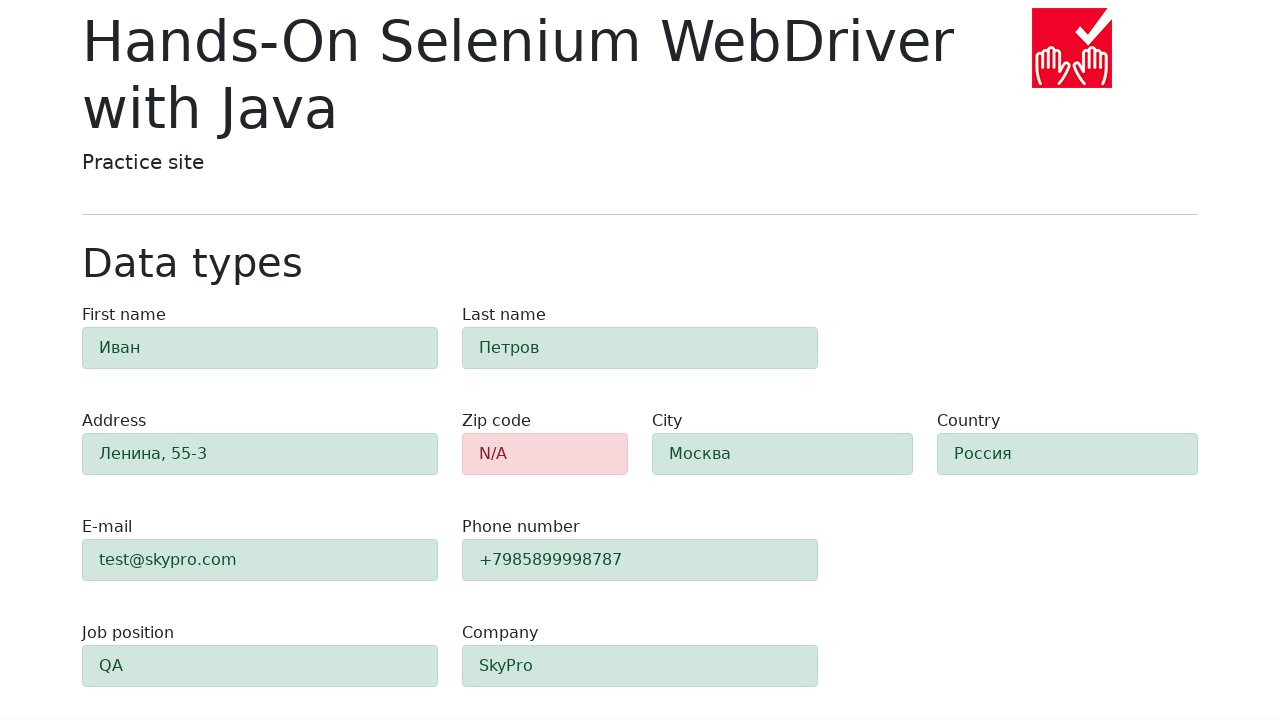